Navigates to the Hope 1842 website and verifies that the page loads successfully with hyperlinks present on the page.

Starting URL: https://www.hope1842.com/

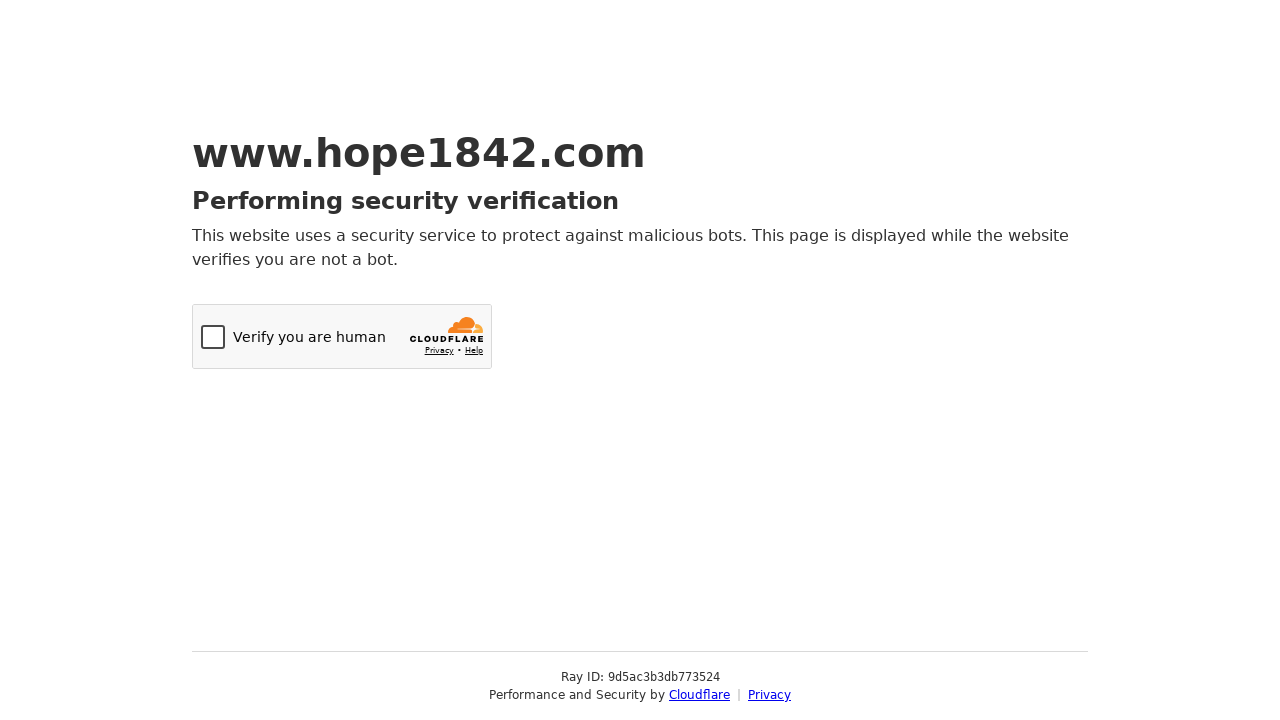

Navigated to Hope 1842 website
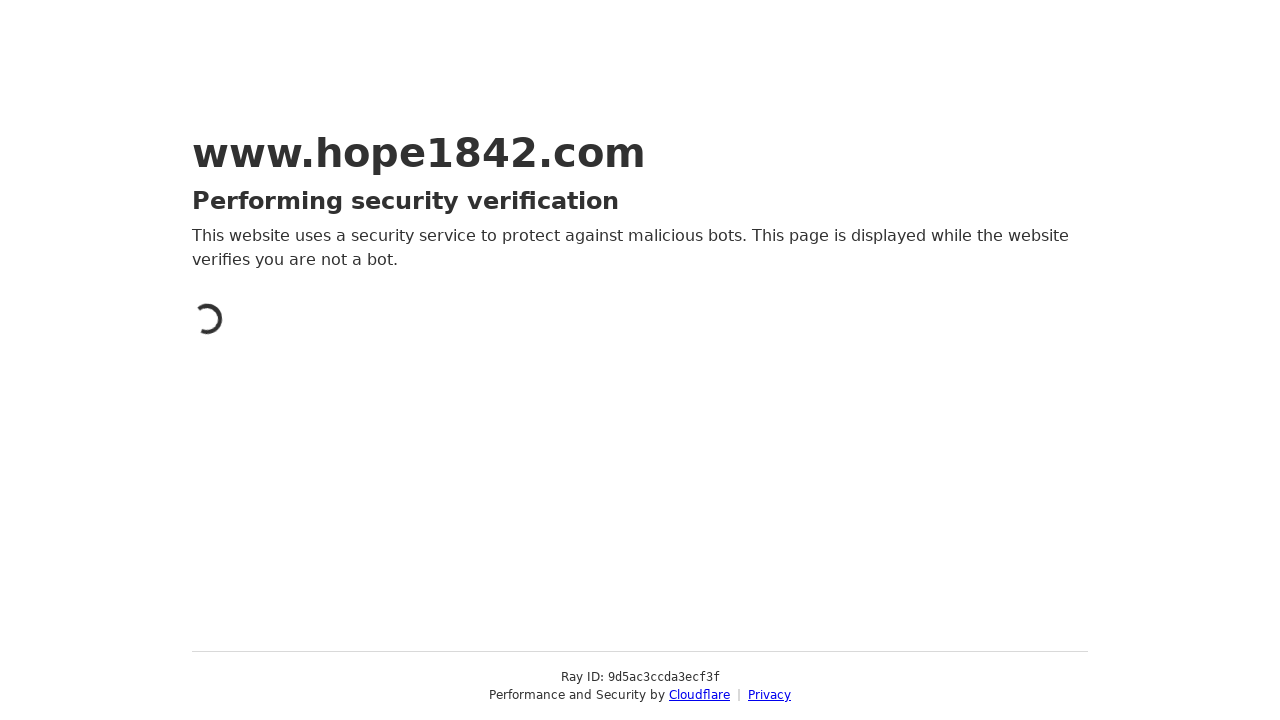

Page body element is present
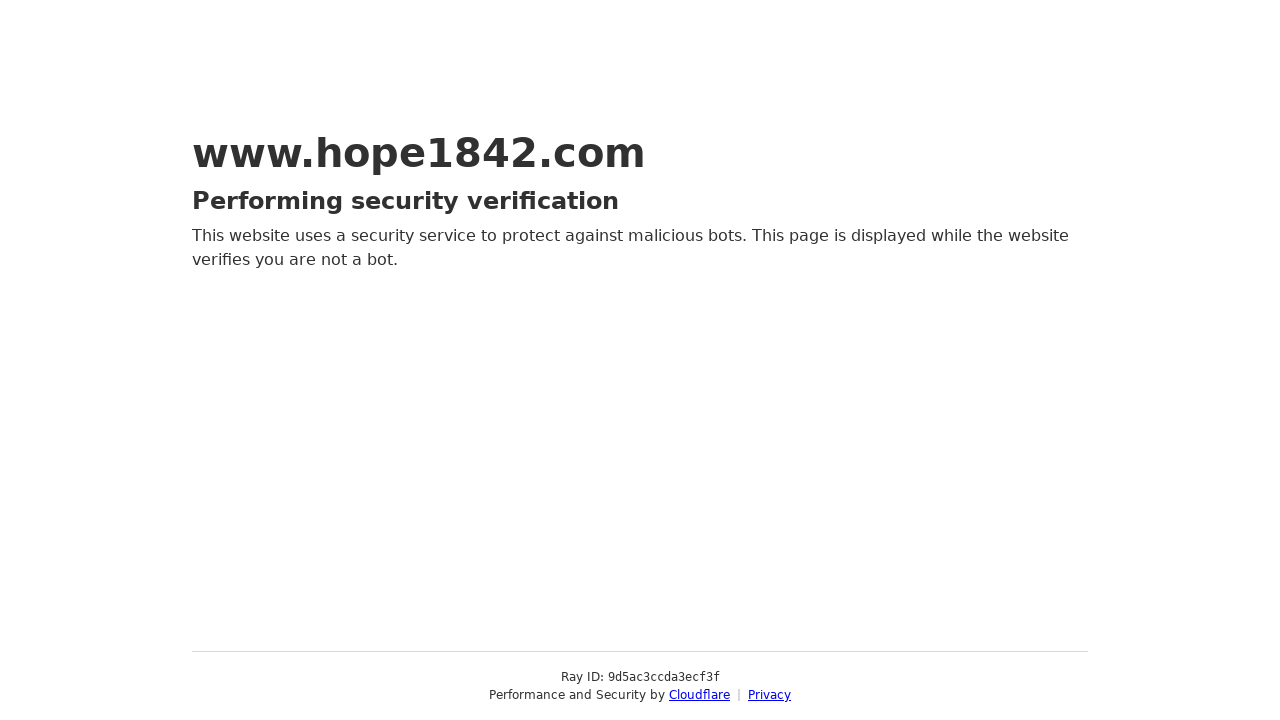

Links are present on the page
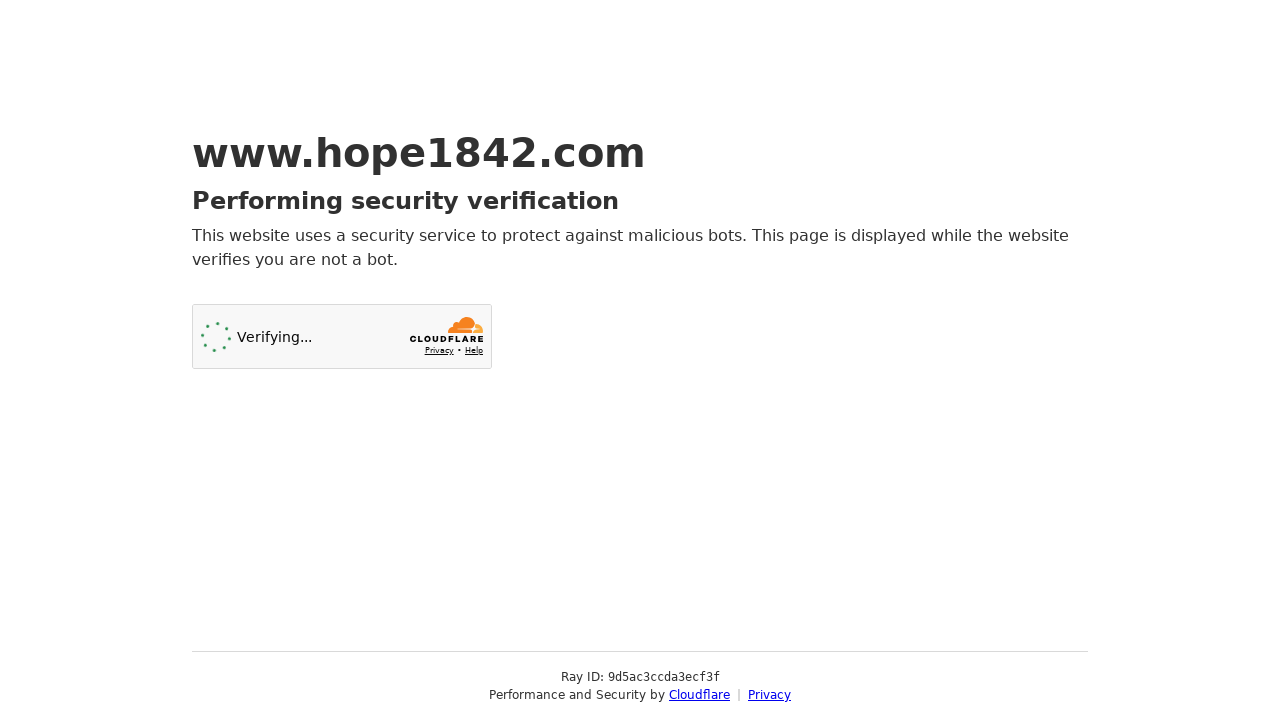

Retrieved page title: Just a moment...
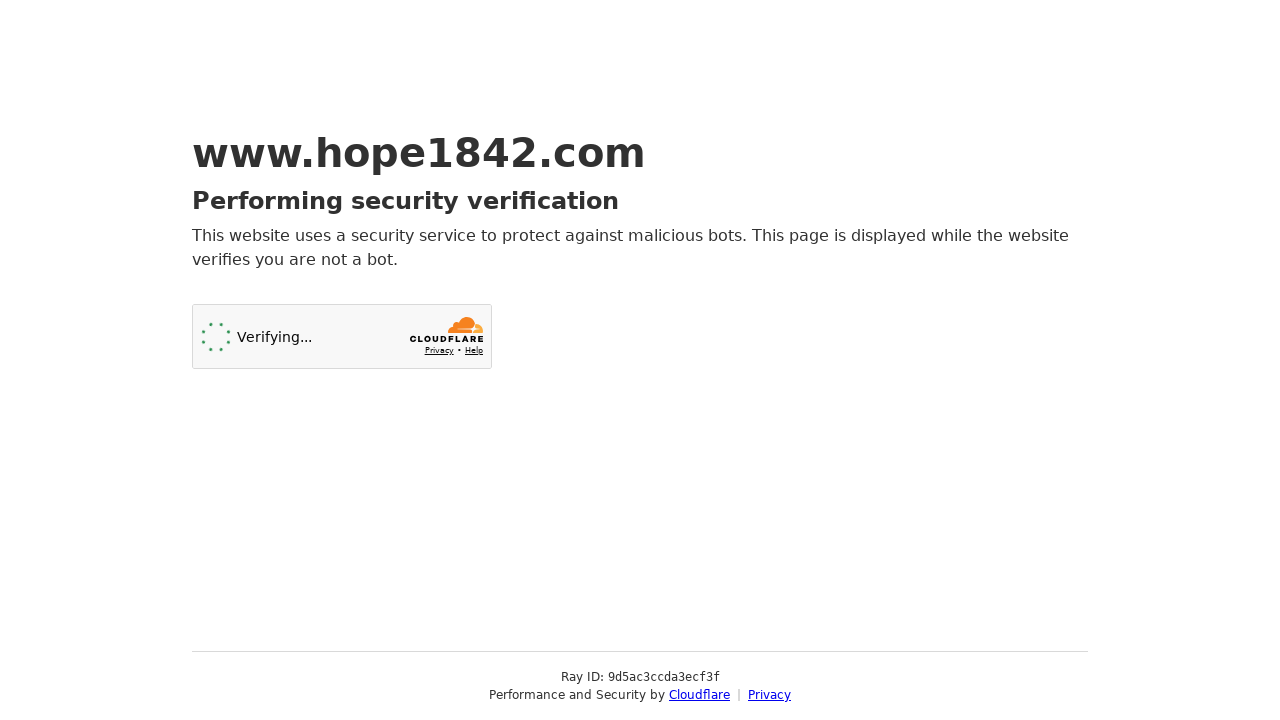

Found 2 hyperlinks on the page
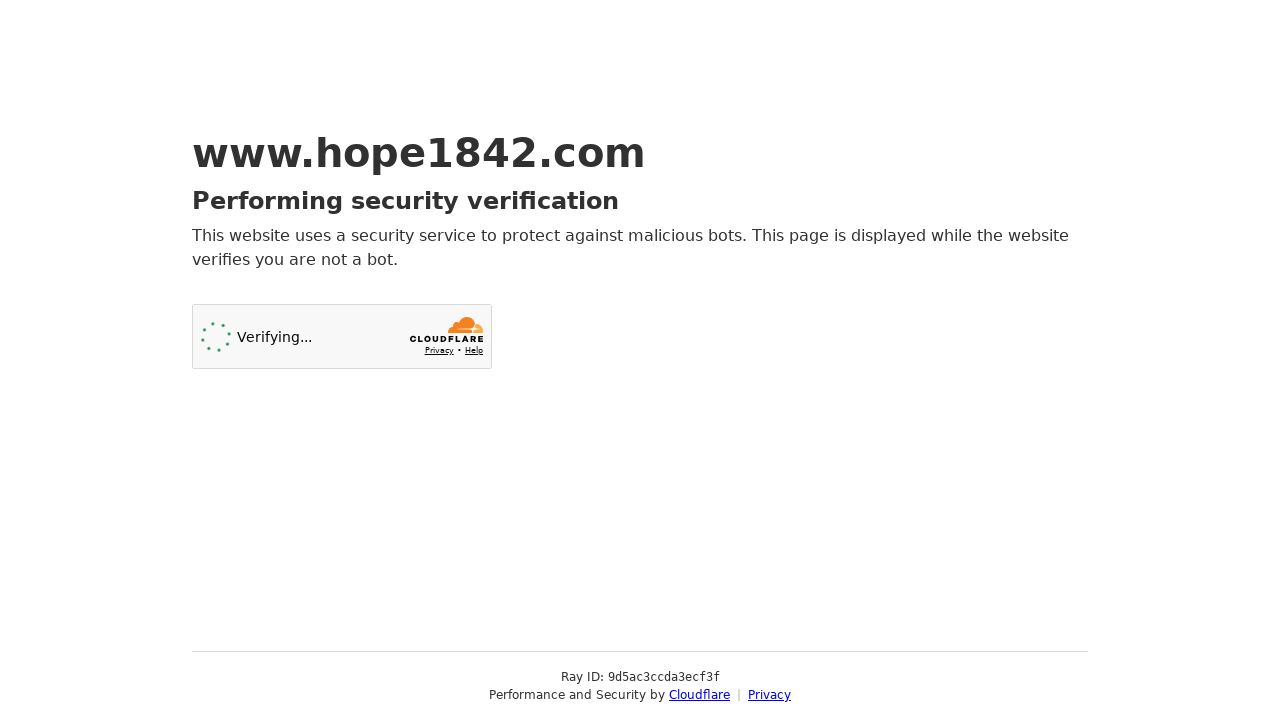

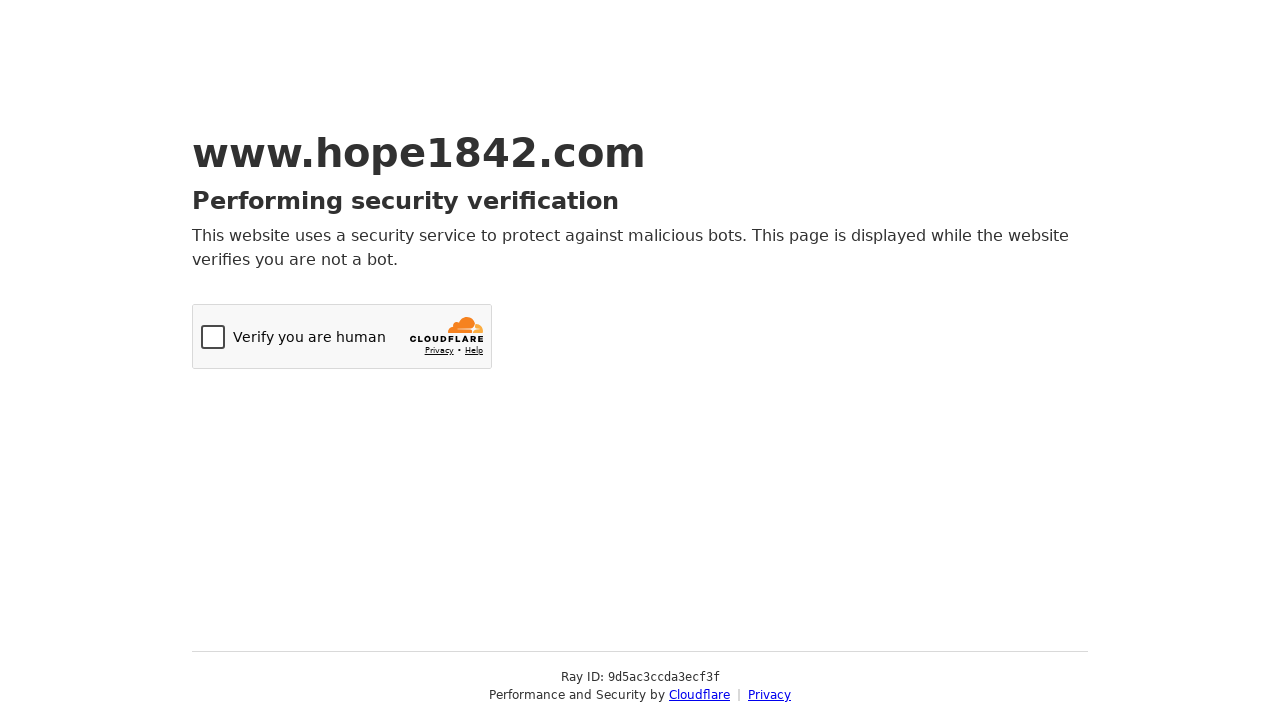